Navigates to a page with broken images and verifies that image elements are present on the page by checking their naturalWidth attribute to identify broken images.

Starting URL: https://the-internet.herokuapp.com/broken_images

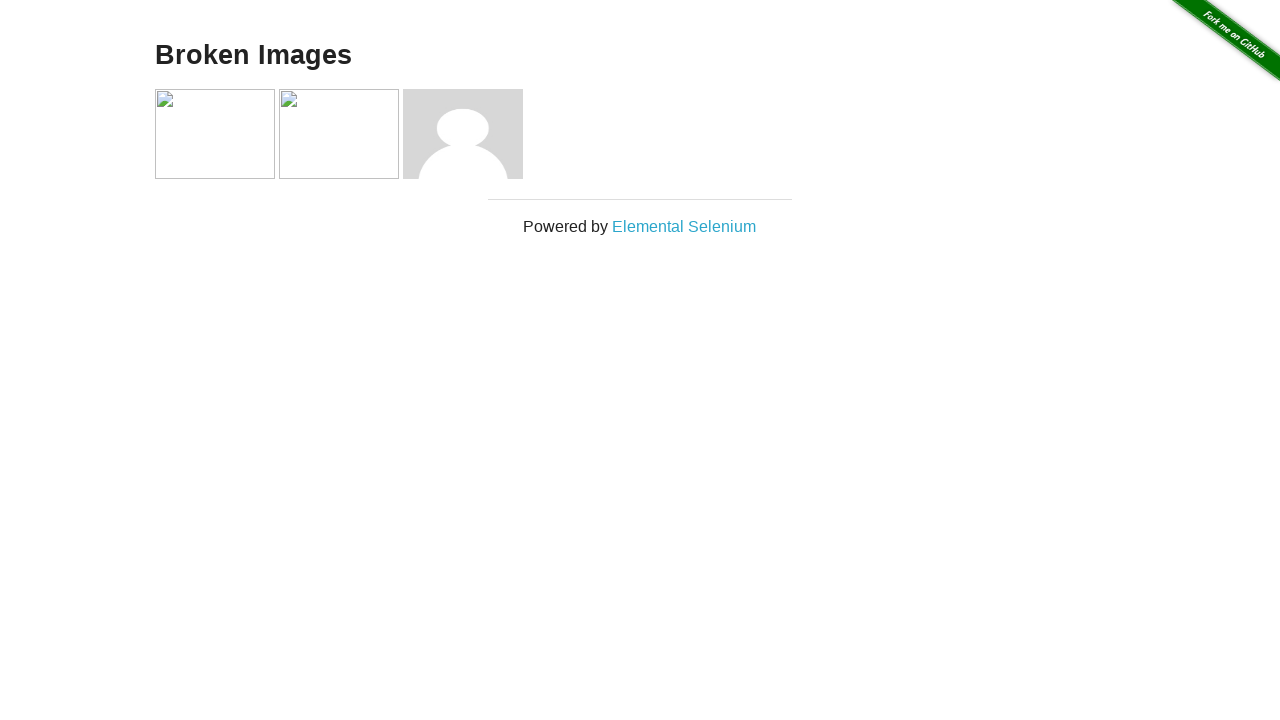

Set viewport size to 1920x1080
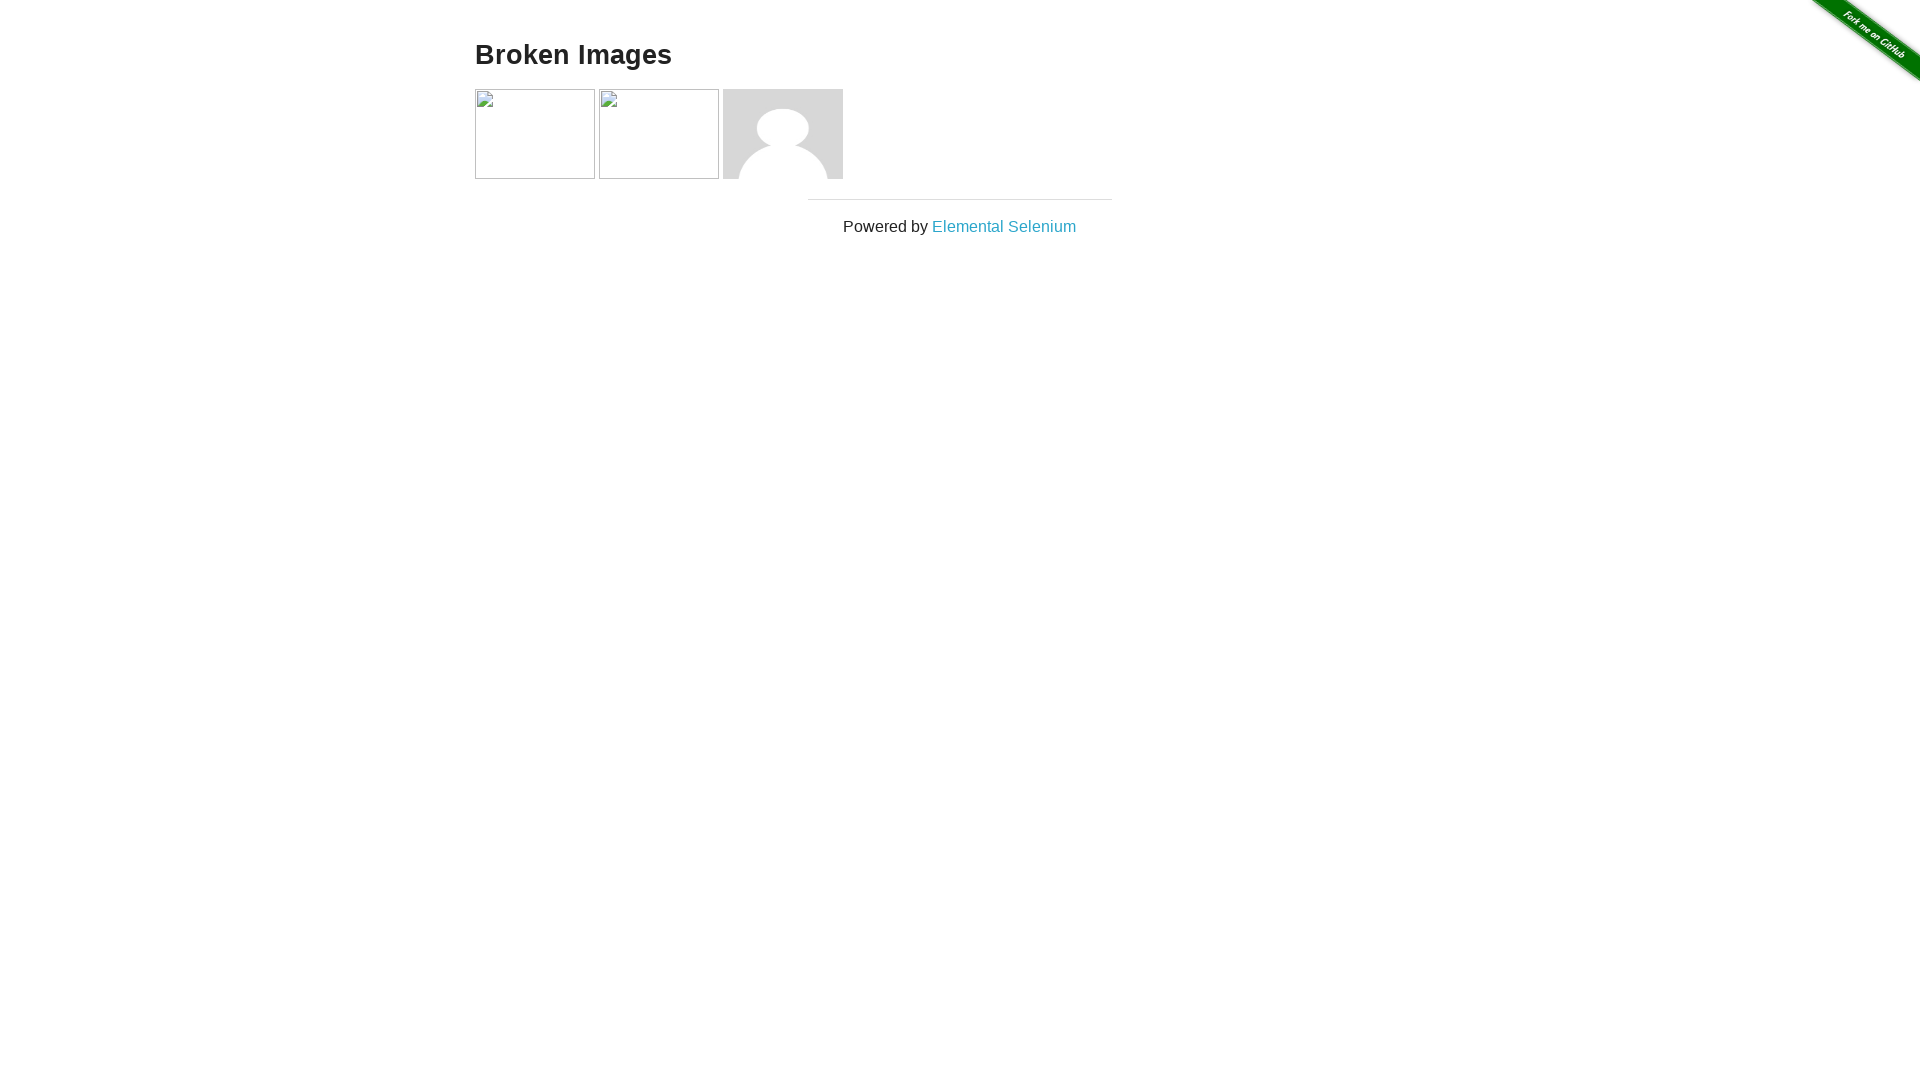

Waited for image elements to appear on the page
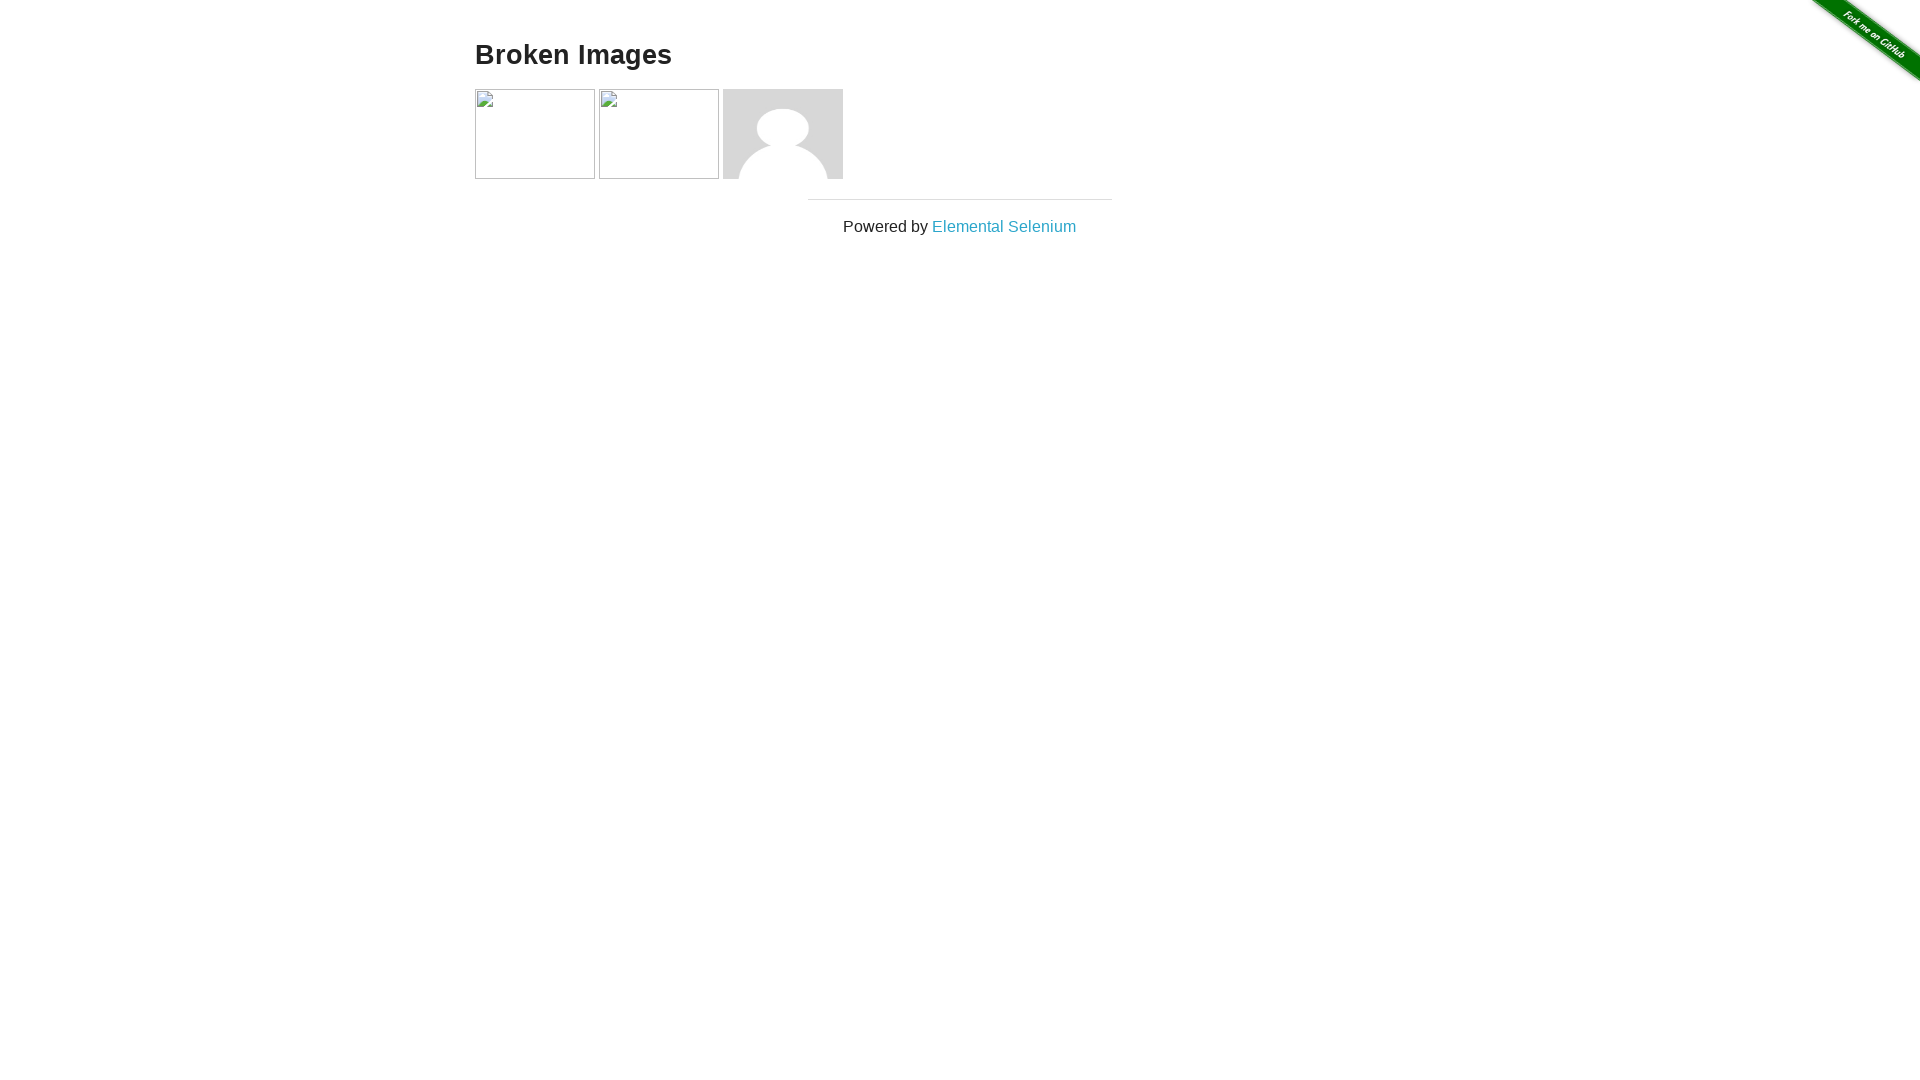

Retrieved all image elements from the page
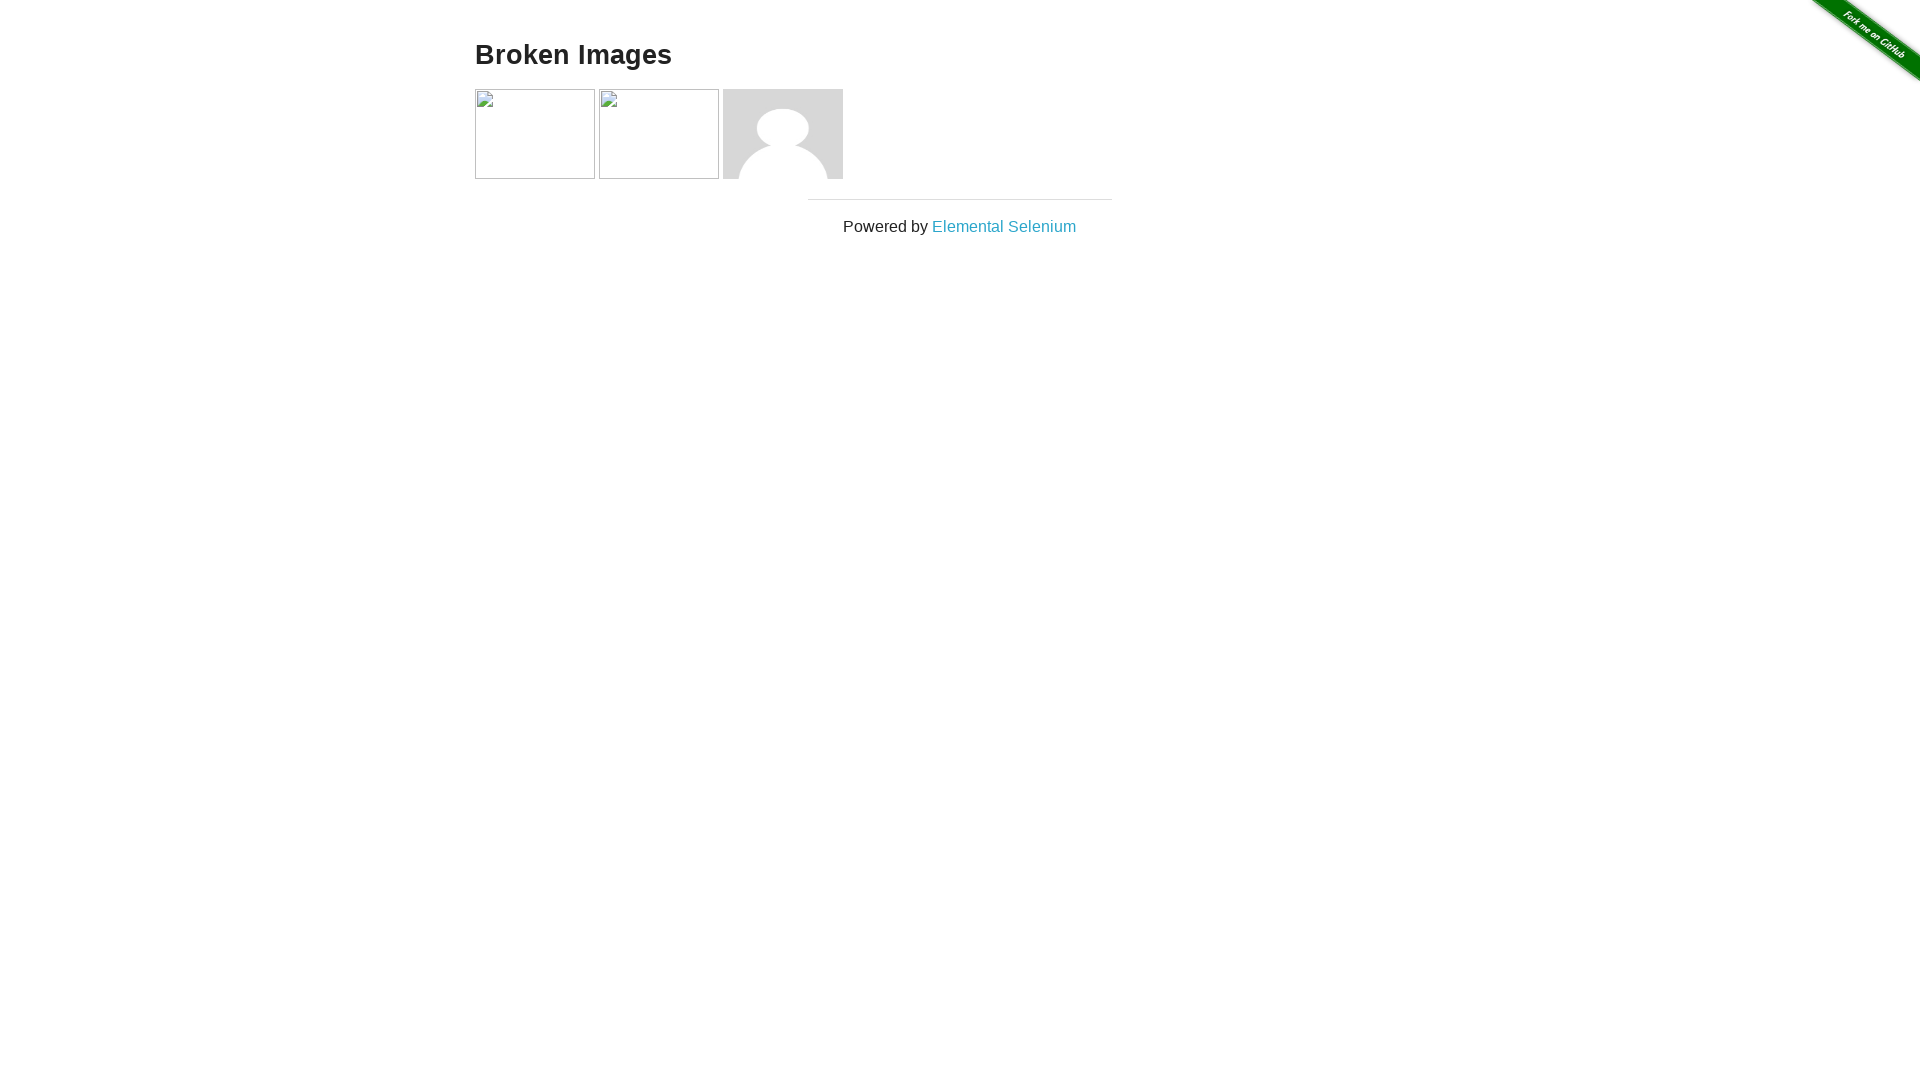

Retrieved src attribute for image 1
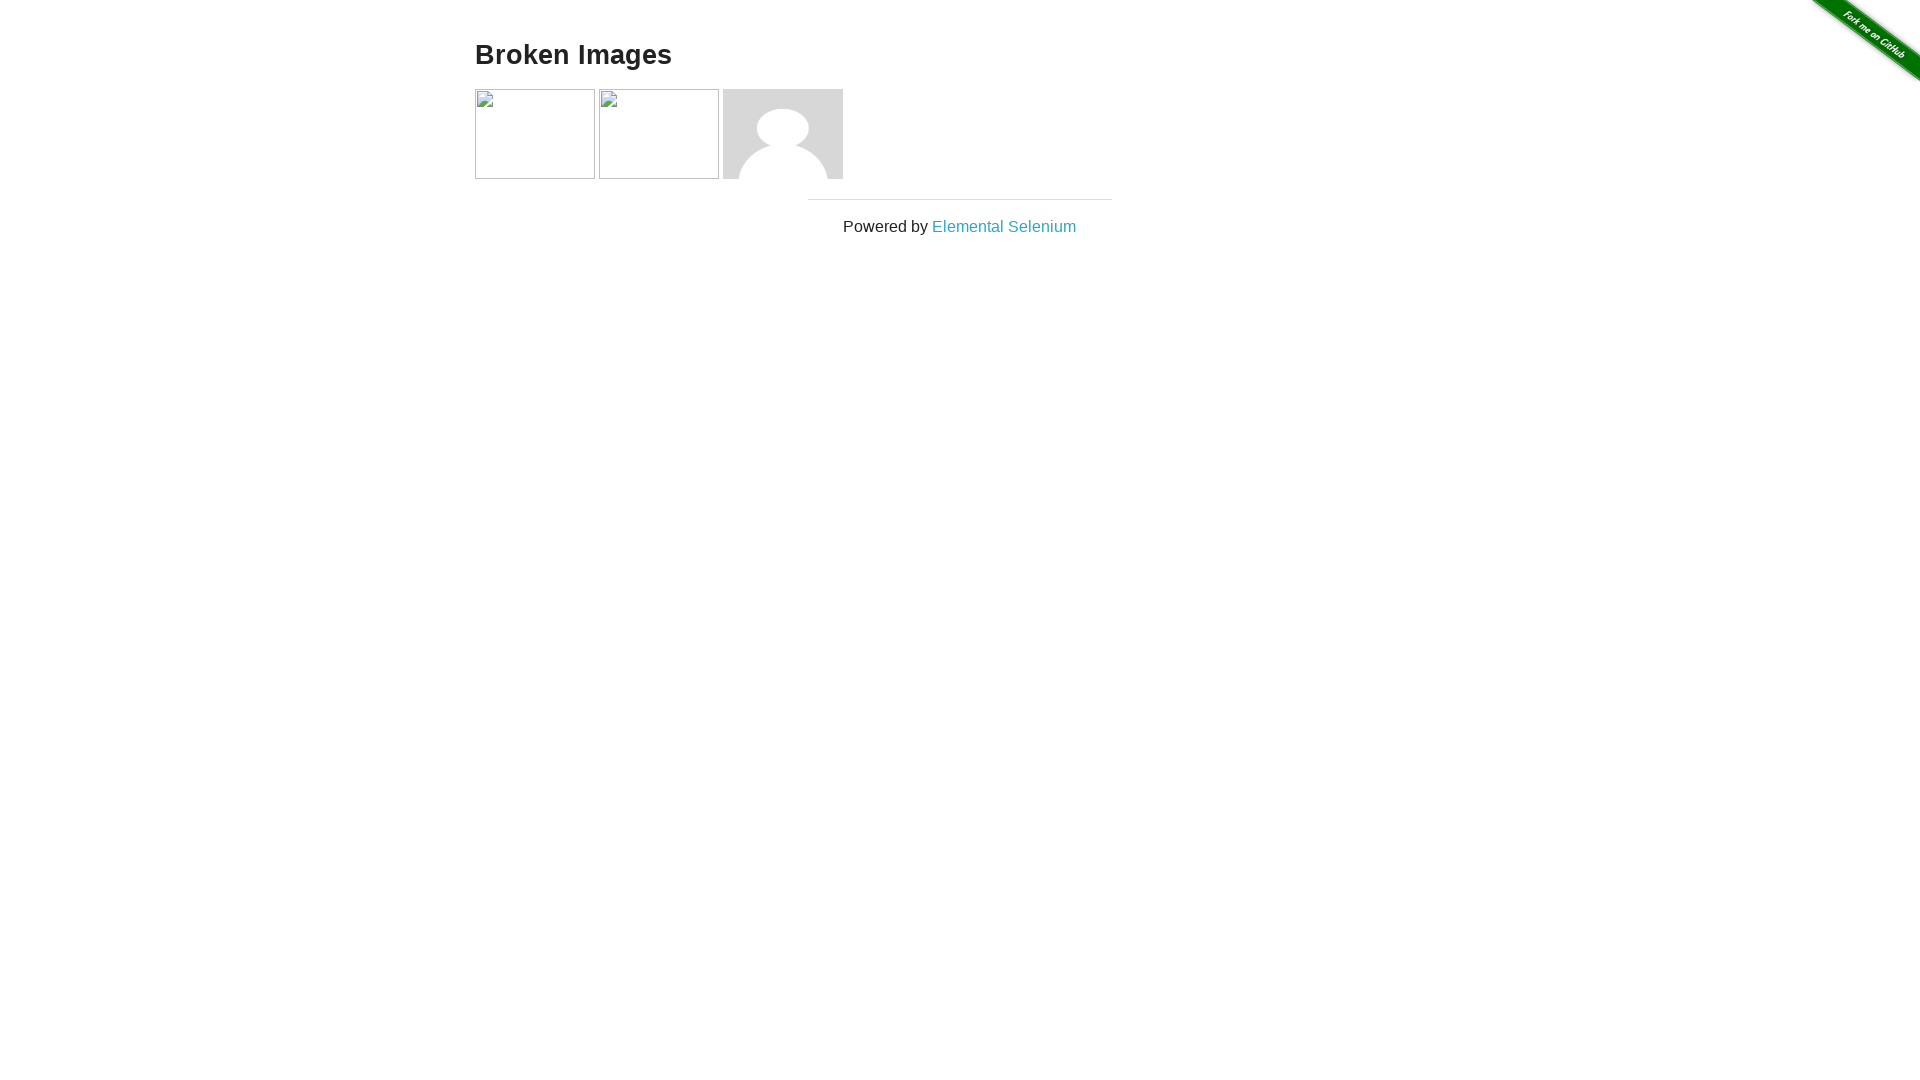

Evaluated outerHTML for image 1
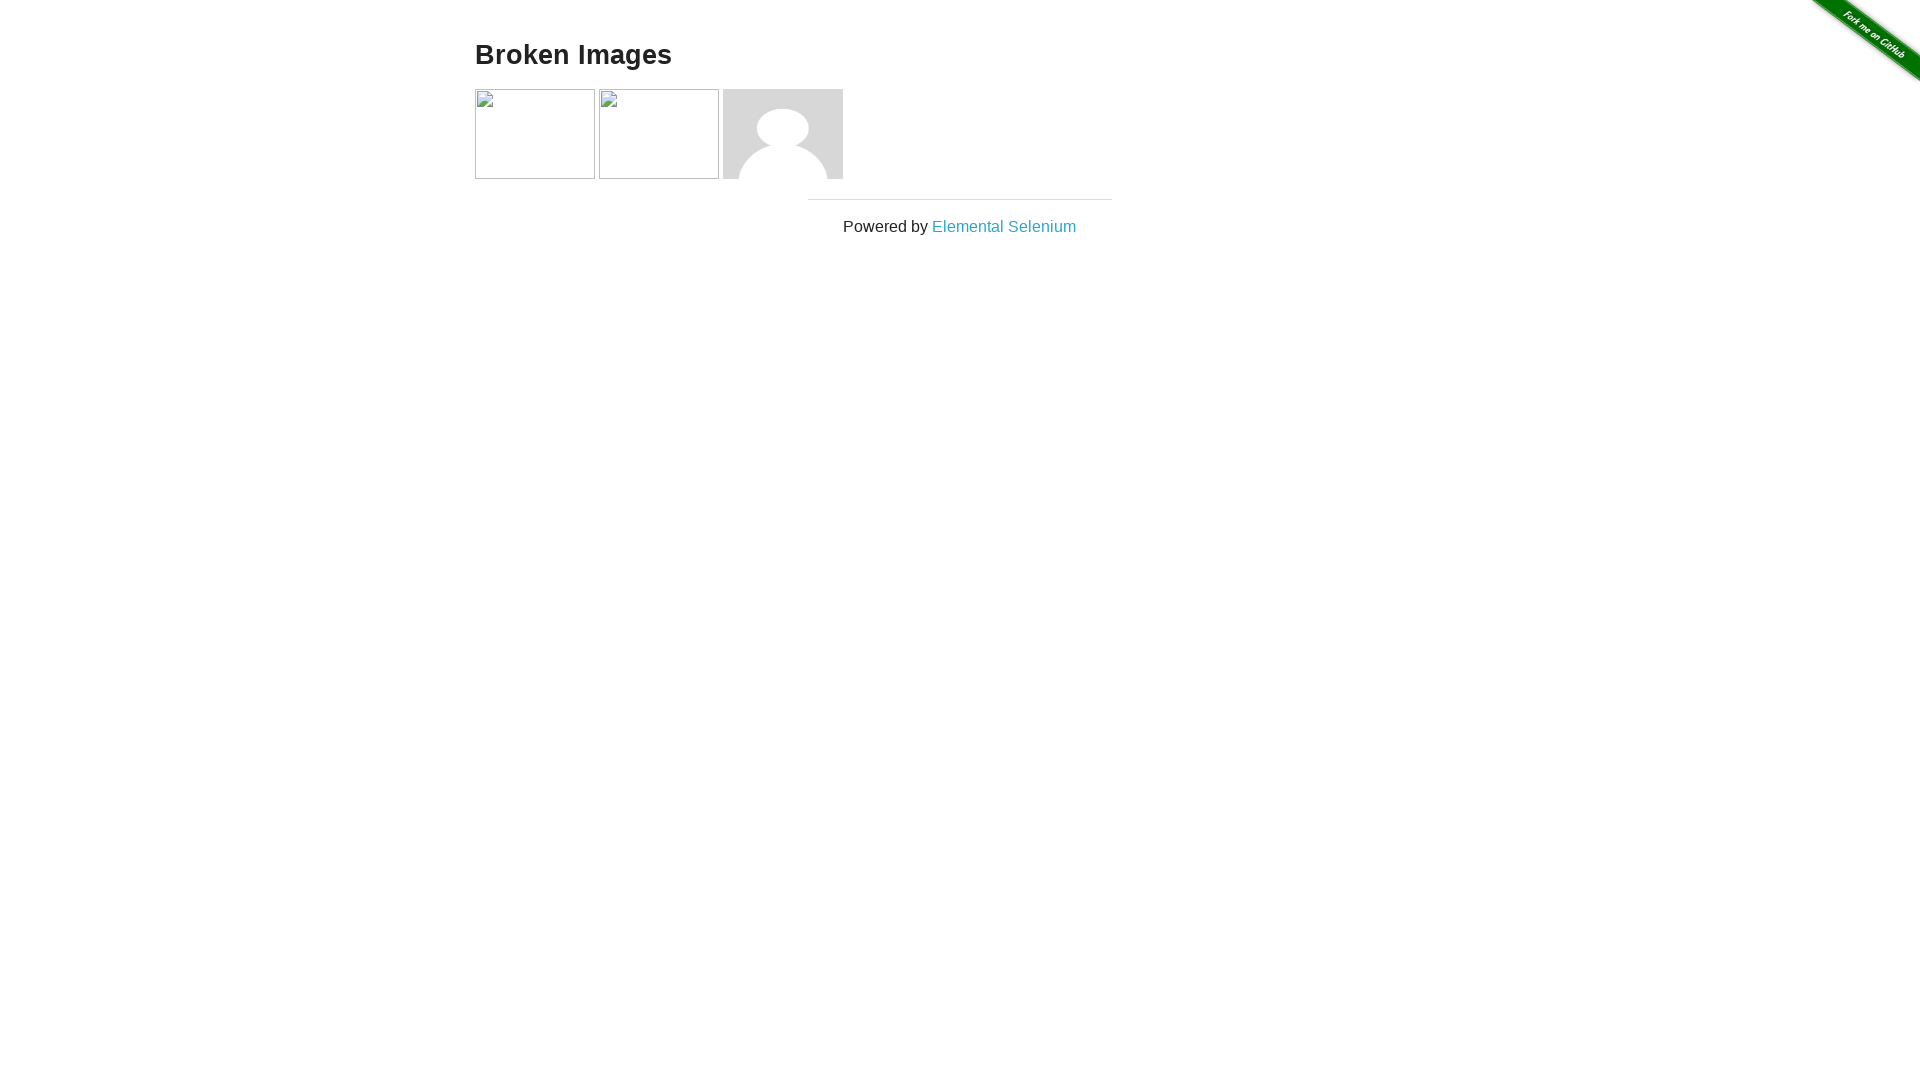

Retrieved src attribute for image 2
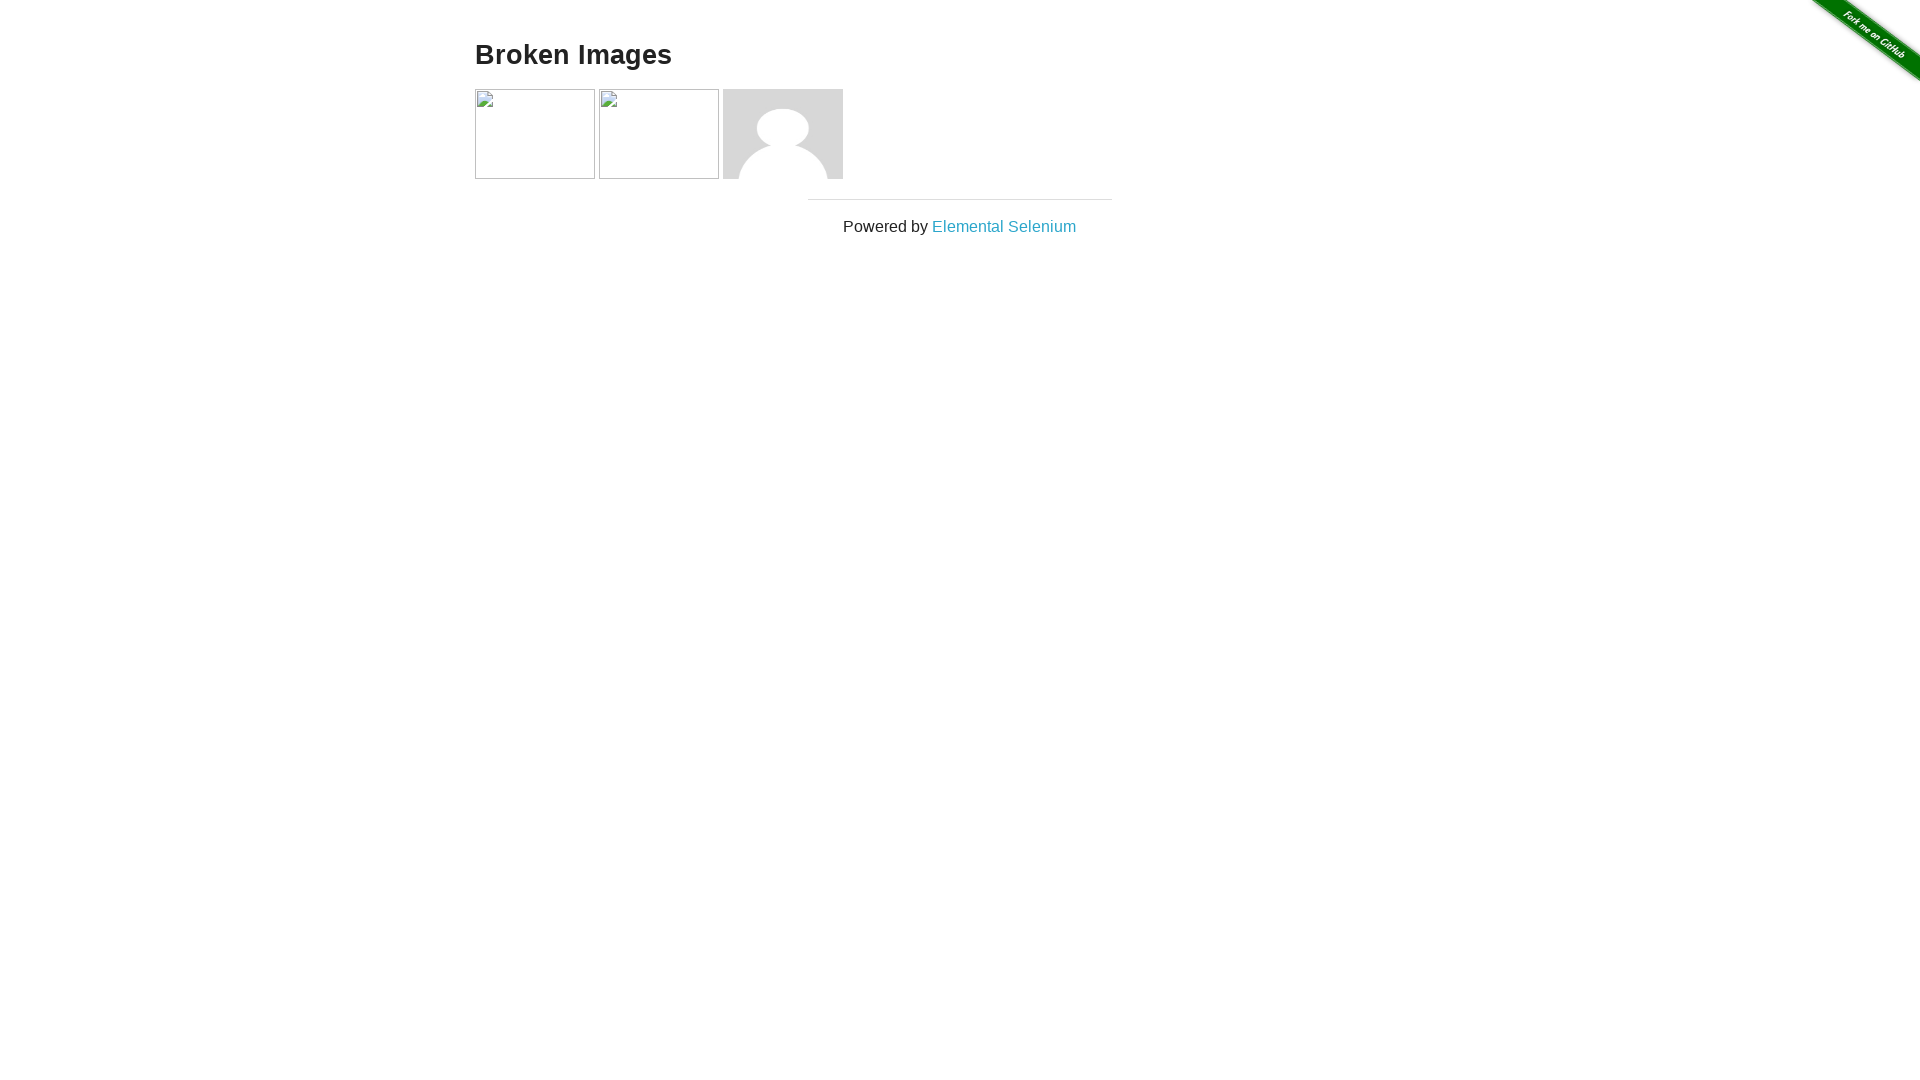

Evaluated outerHTML for image 2
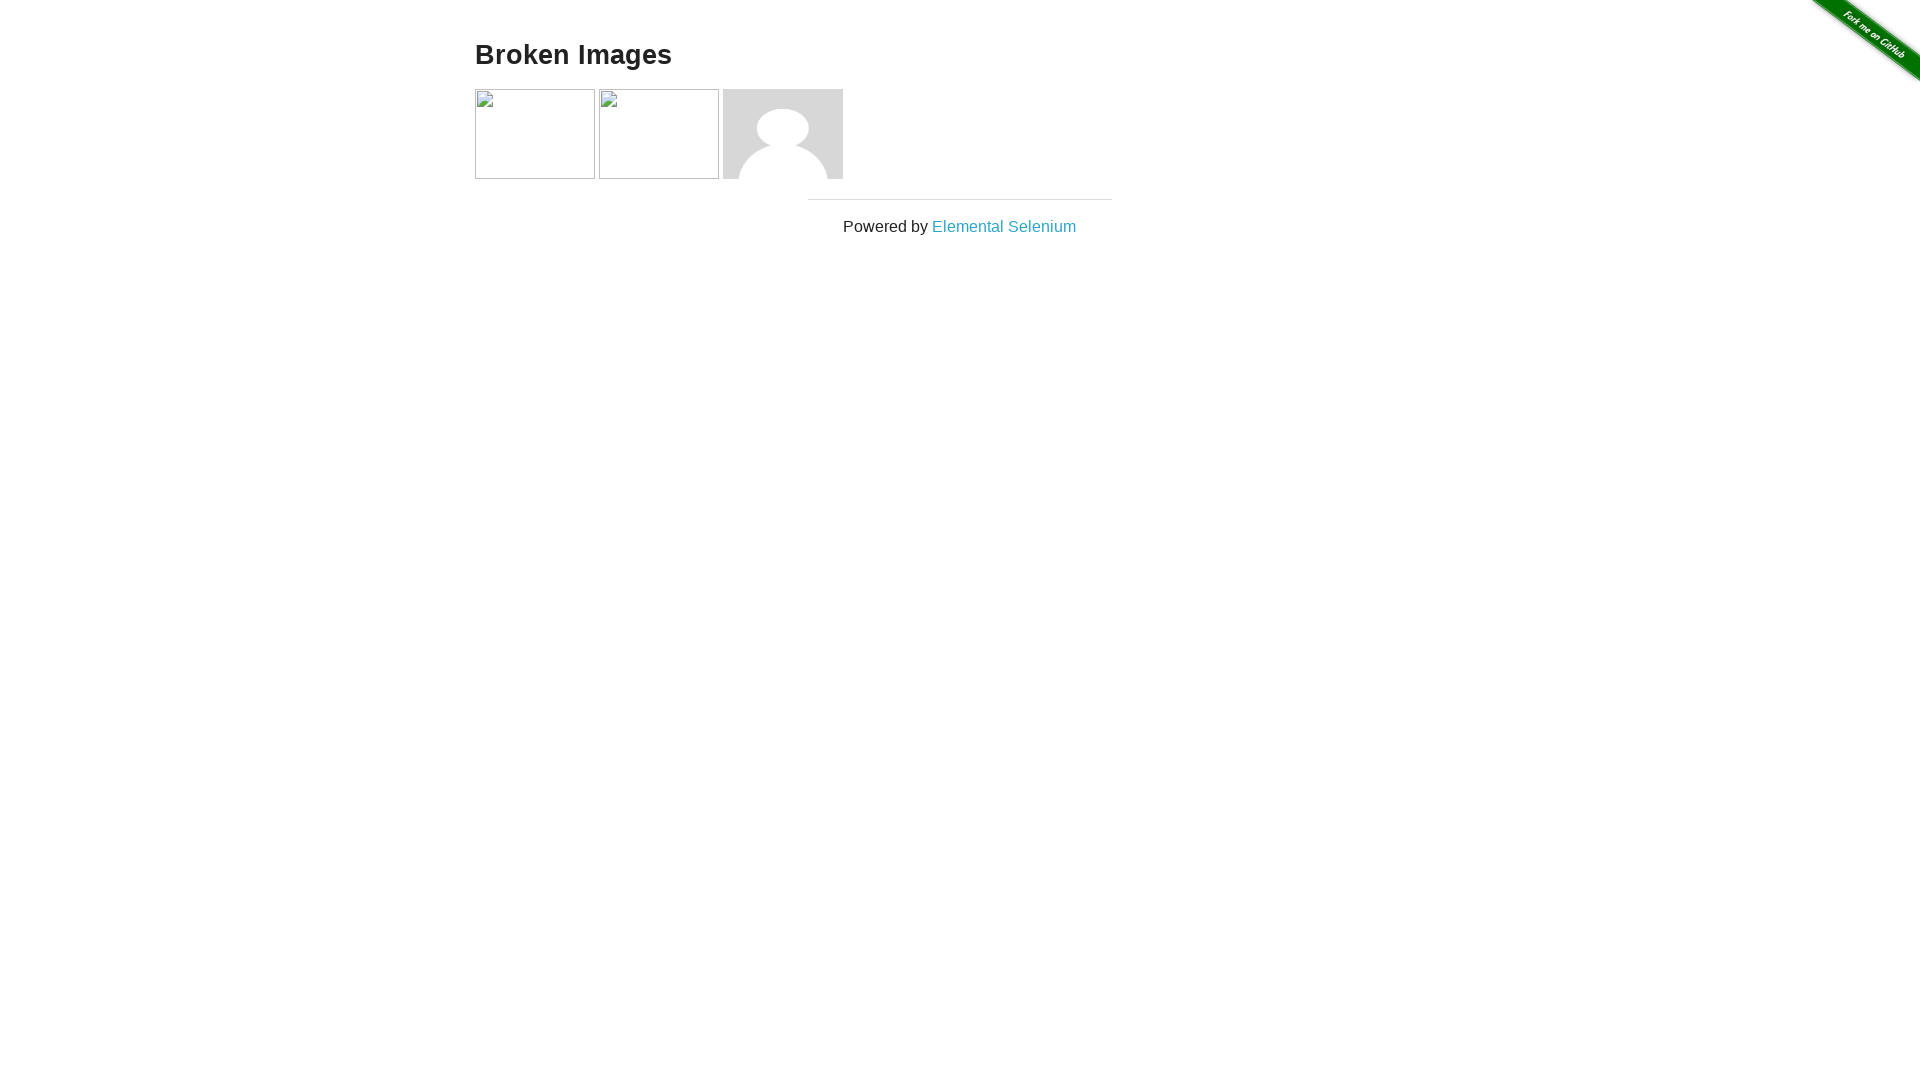

Retrieved src attribute for image 3
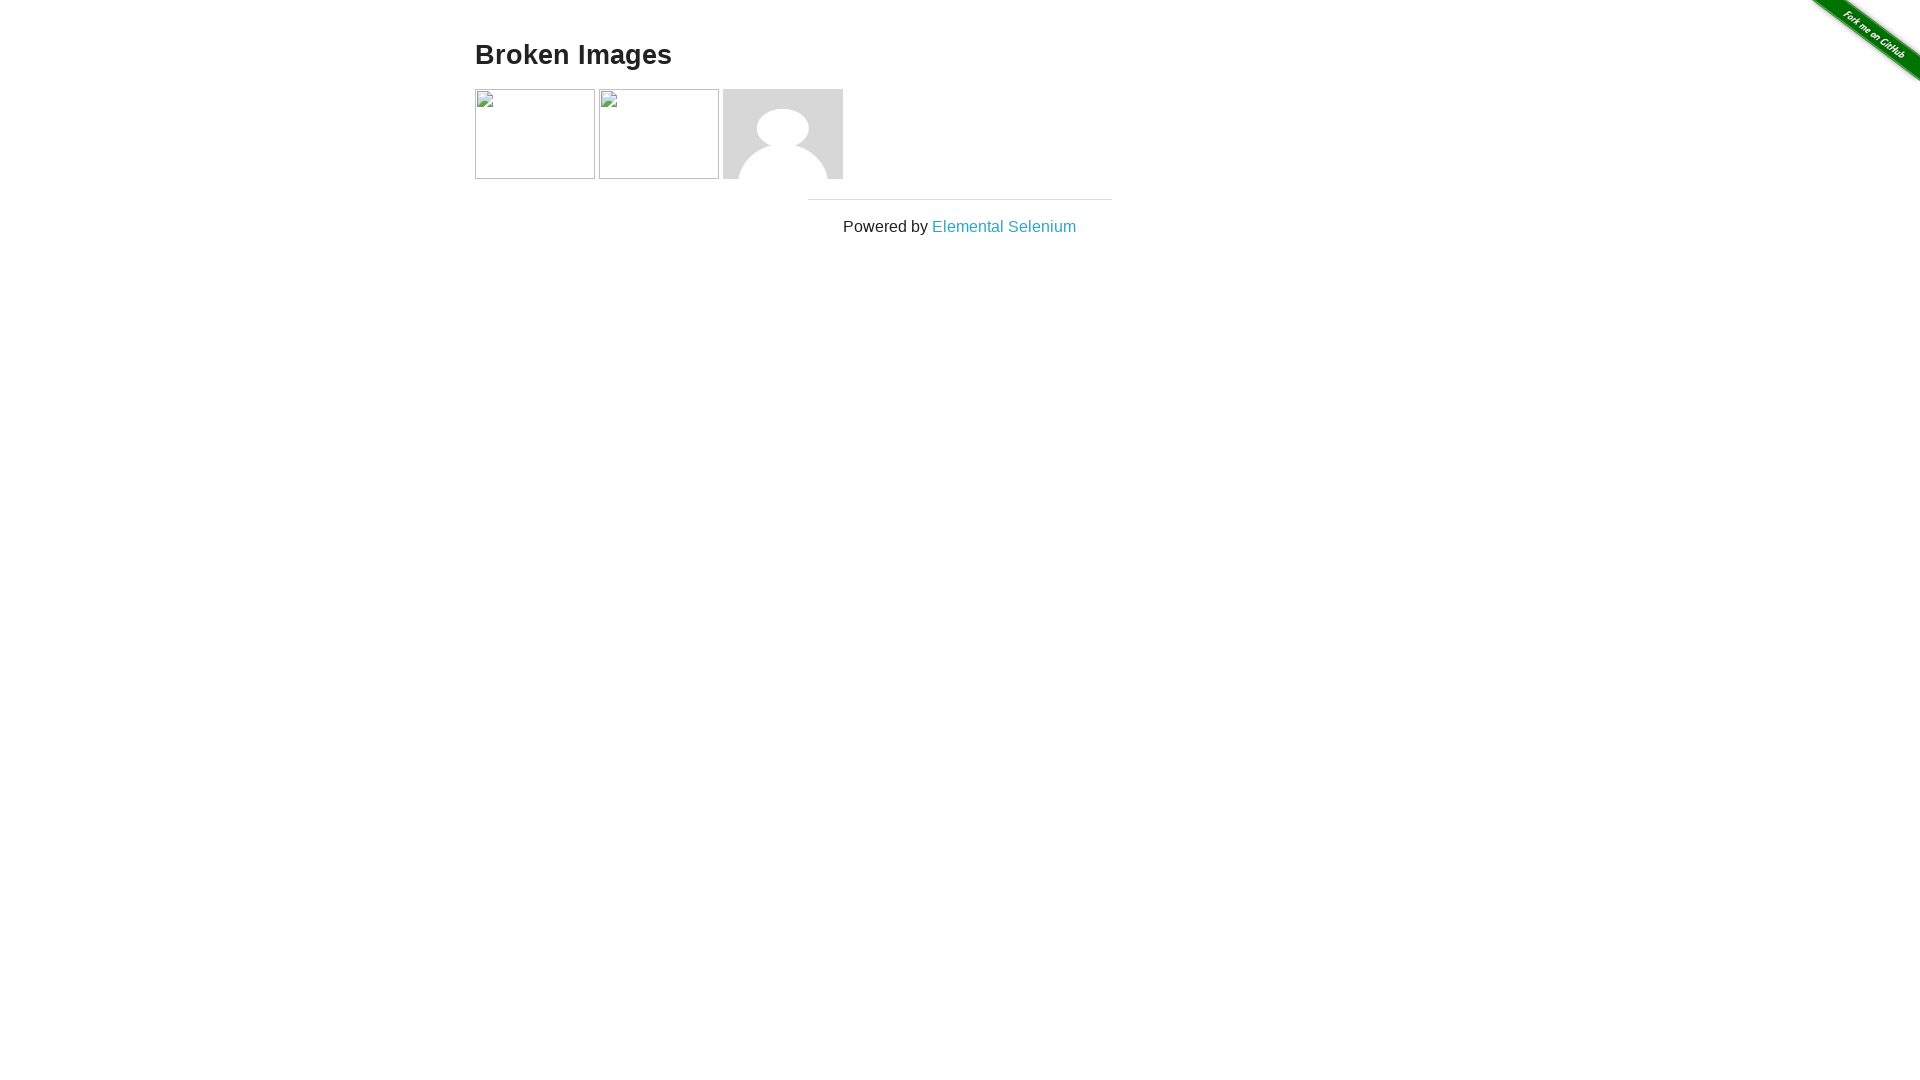

Evaluated outerHTML for image 3
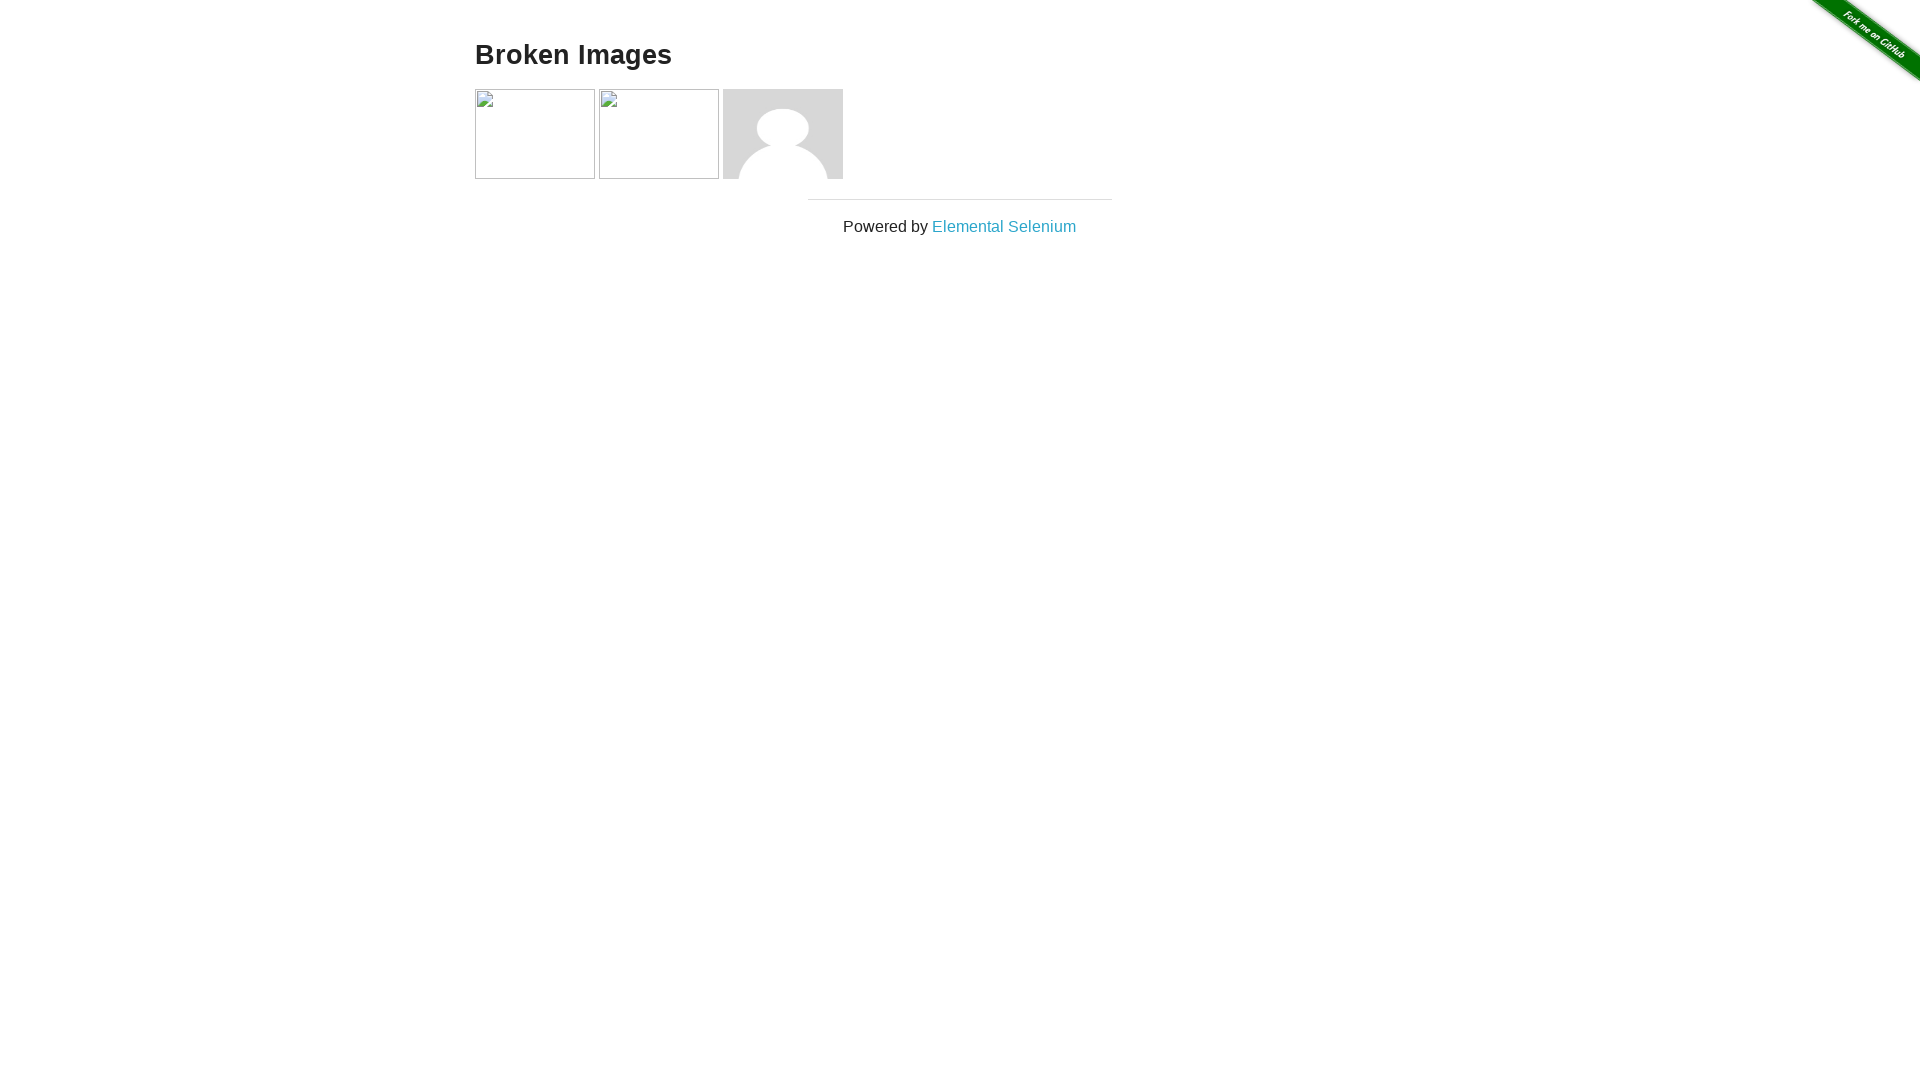

Retrieved src attribute for image 4
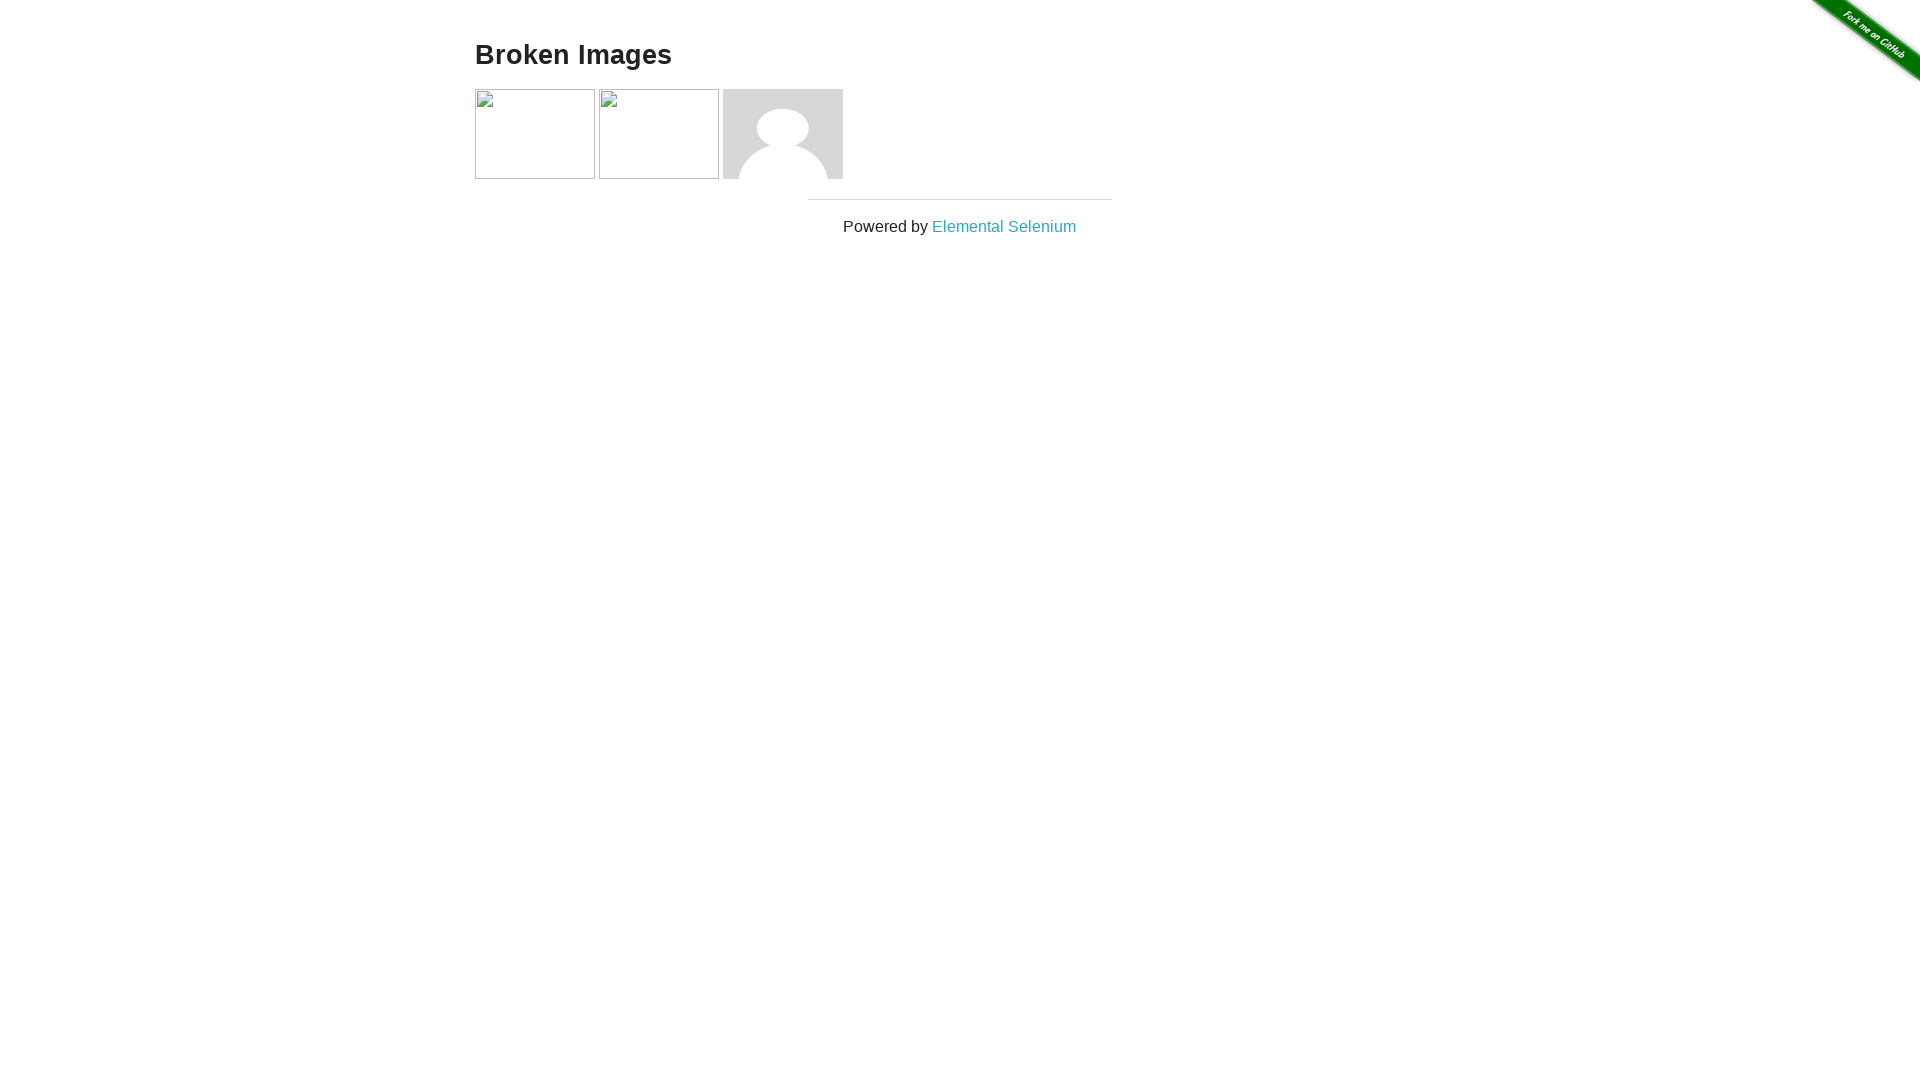

Evaluated outerHTML for image 4
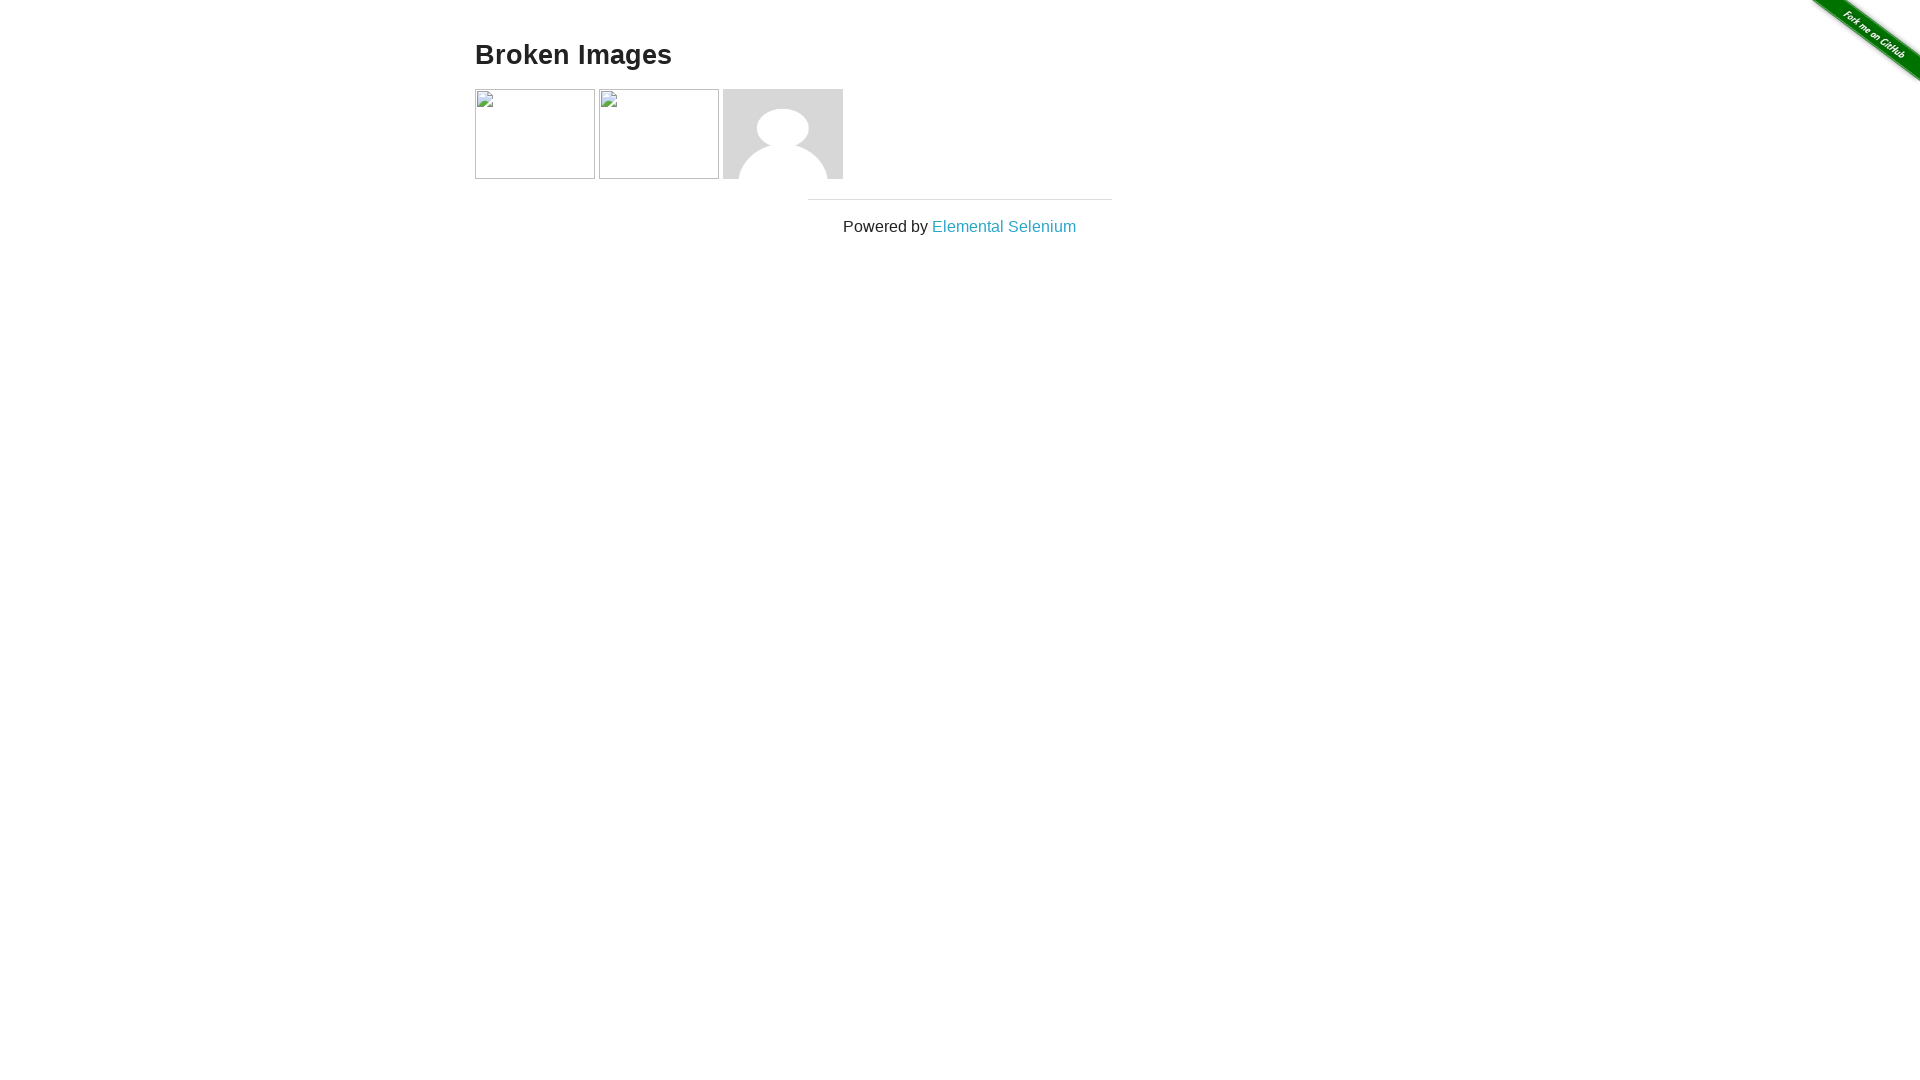

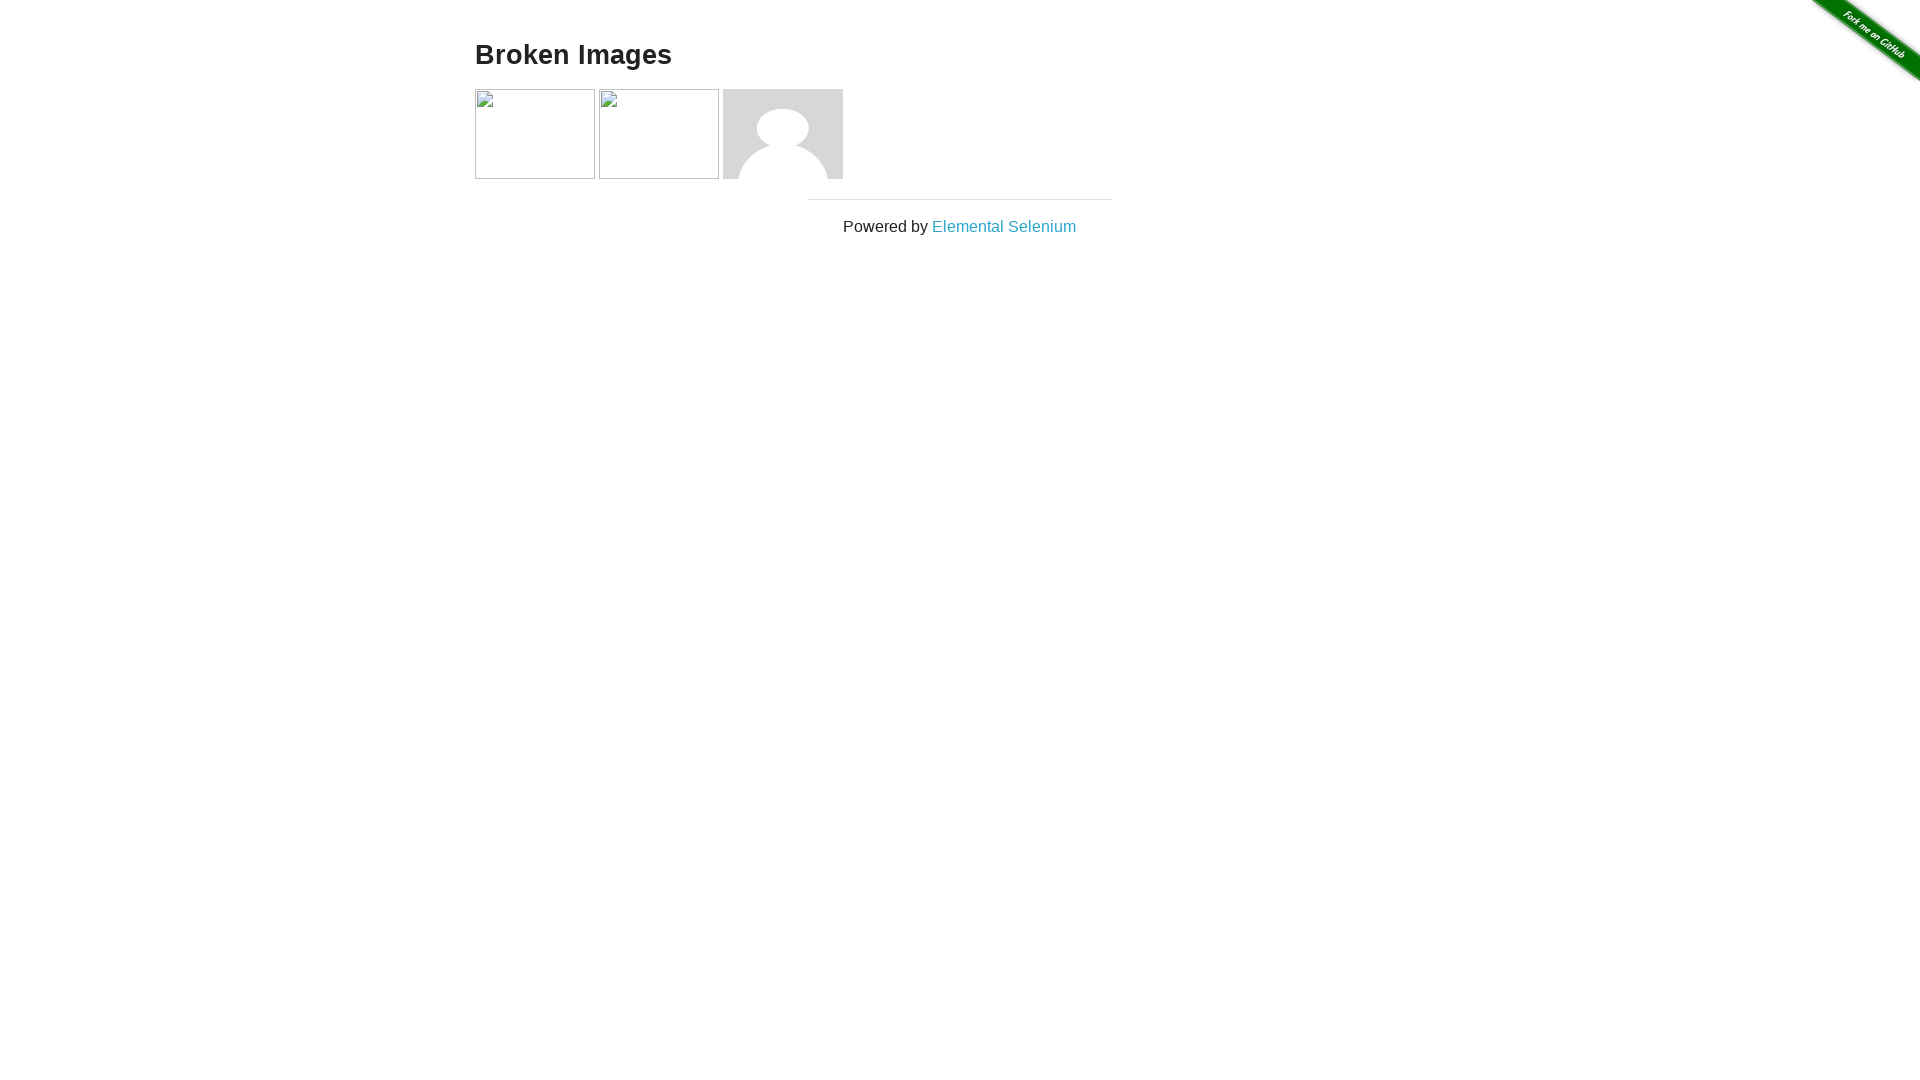